Navigates to a loader page on the automation testing website and waits for it to load.

Starting URL: https://automationtesting.co.uk/loader.html

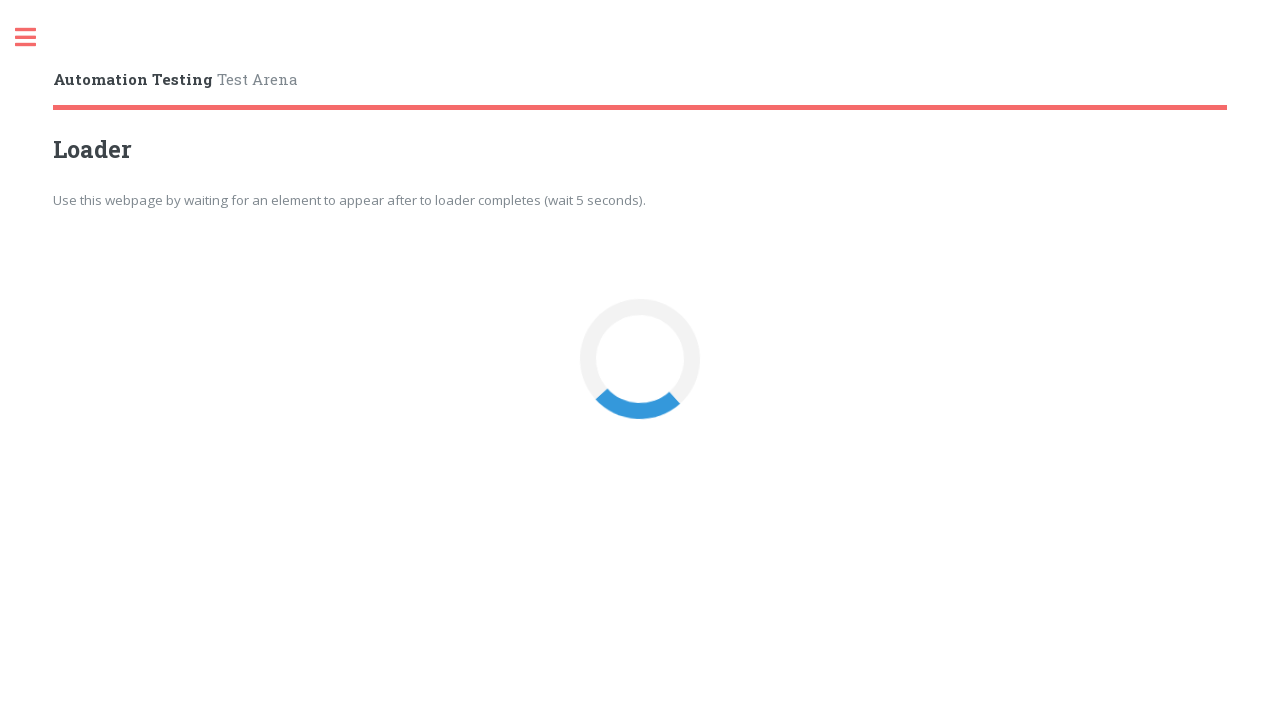

Waited for page DOM to be fully loaded on loader page
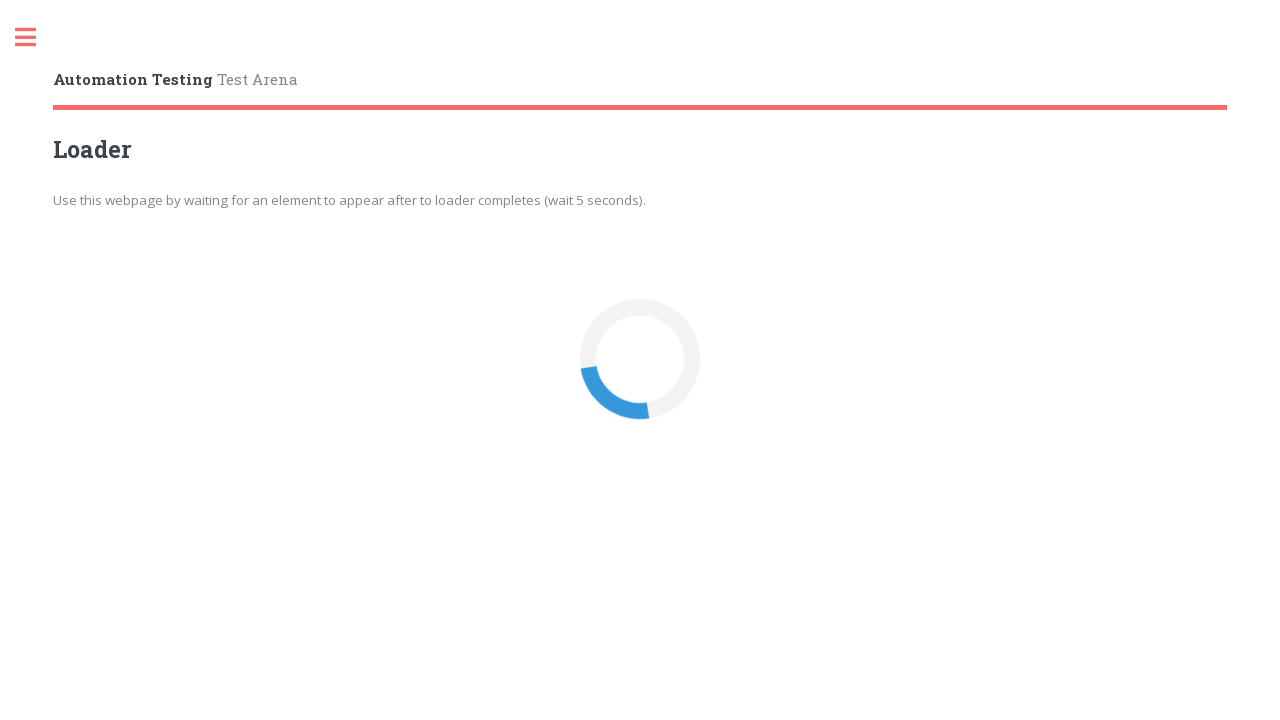

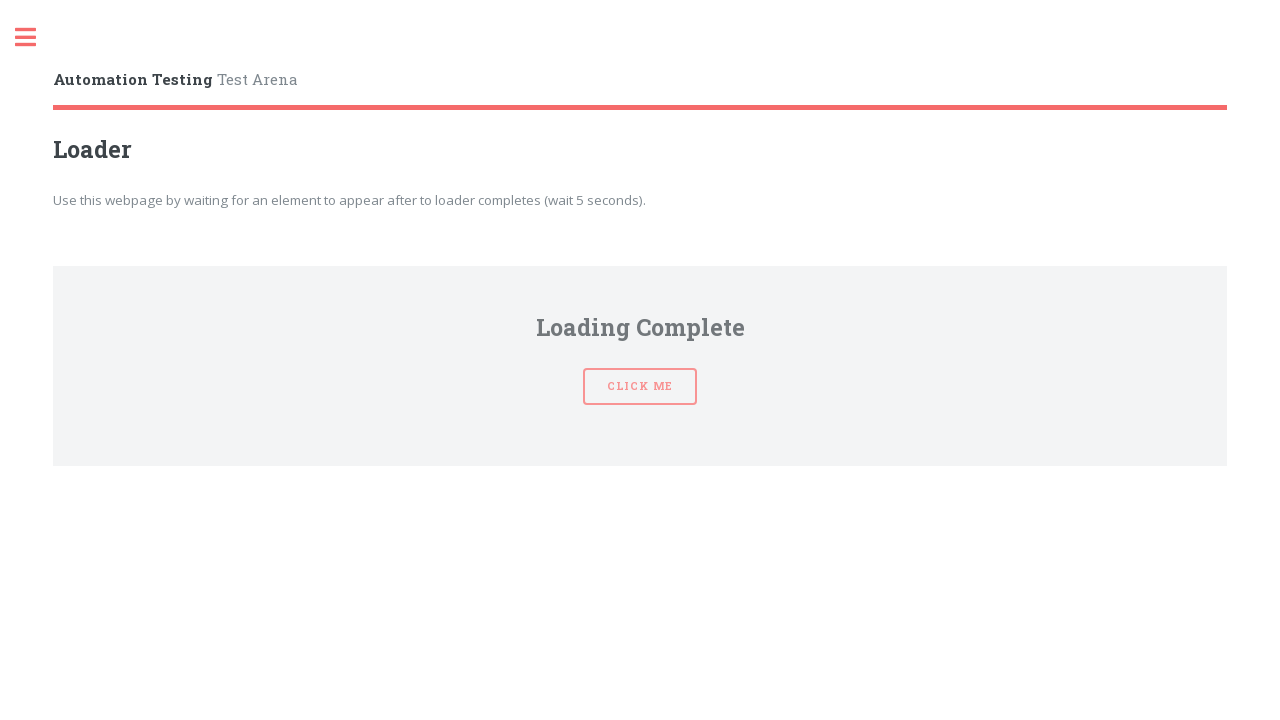